Tests alert functionality by clicking a button to trigger an alert, verifying the alert text, and accepting it

Starting URL: https://demoqa.com/alerts

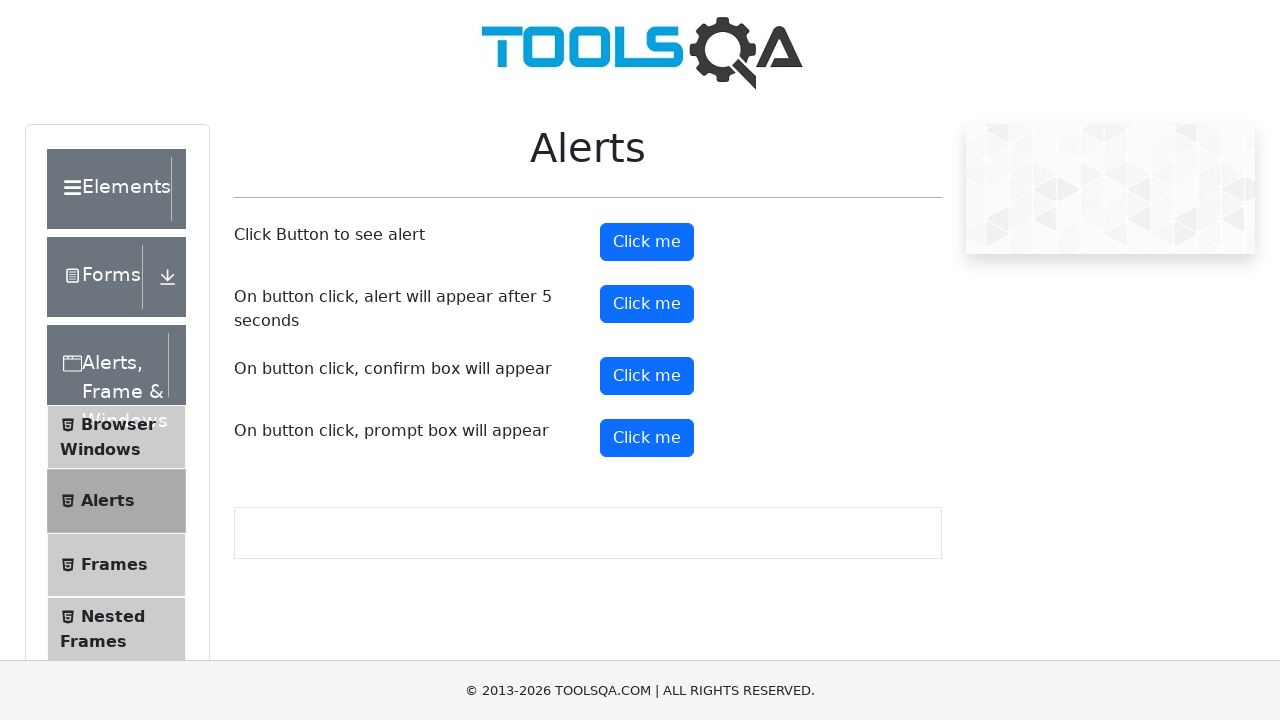

Clicked alert button to trigger alert at (647, 242) on button#alertButton
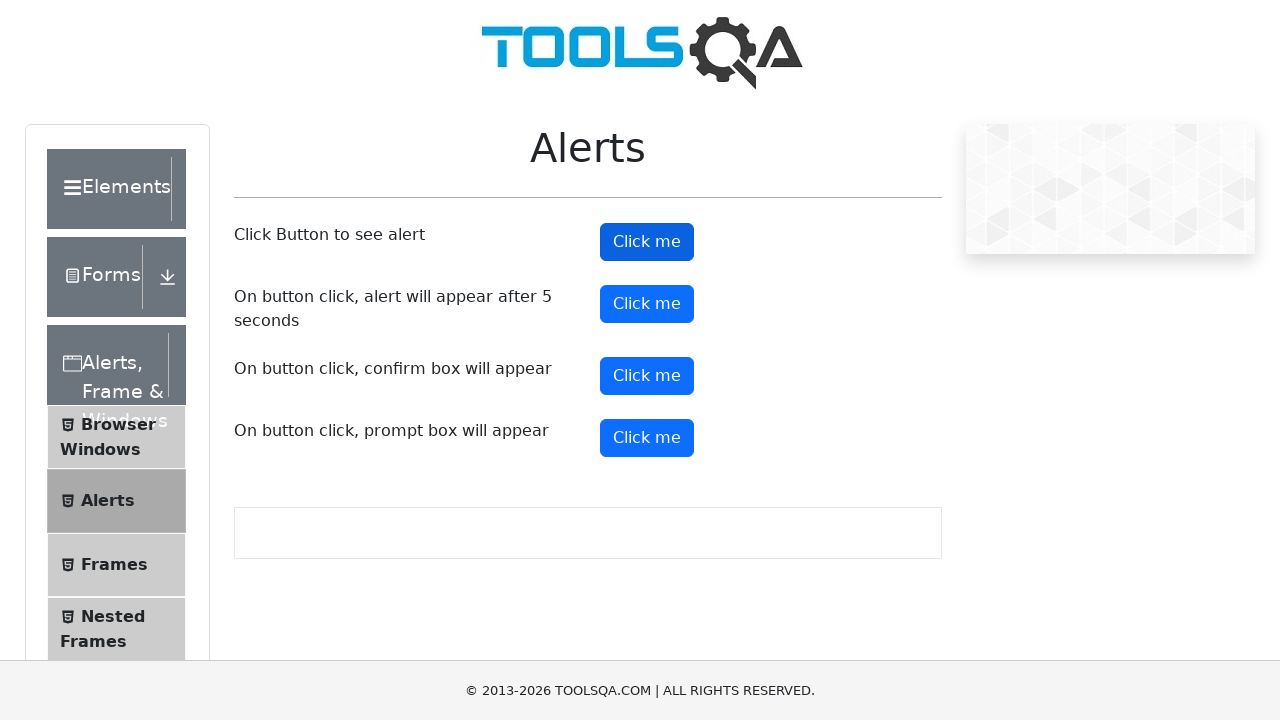

Set up dialog handler to accept alert
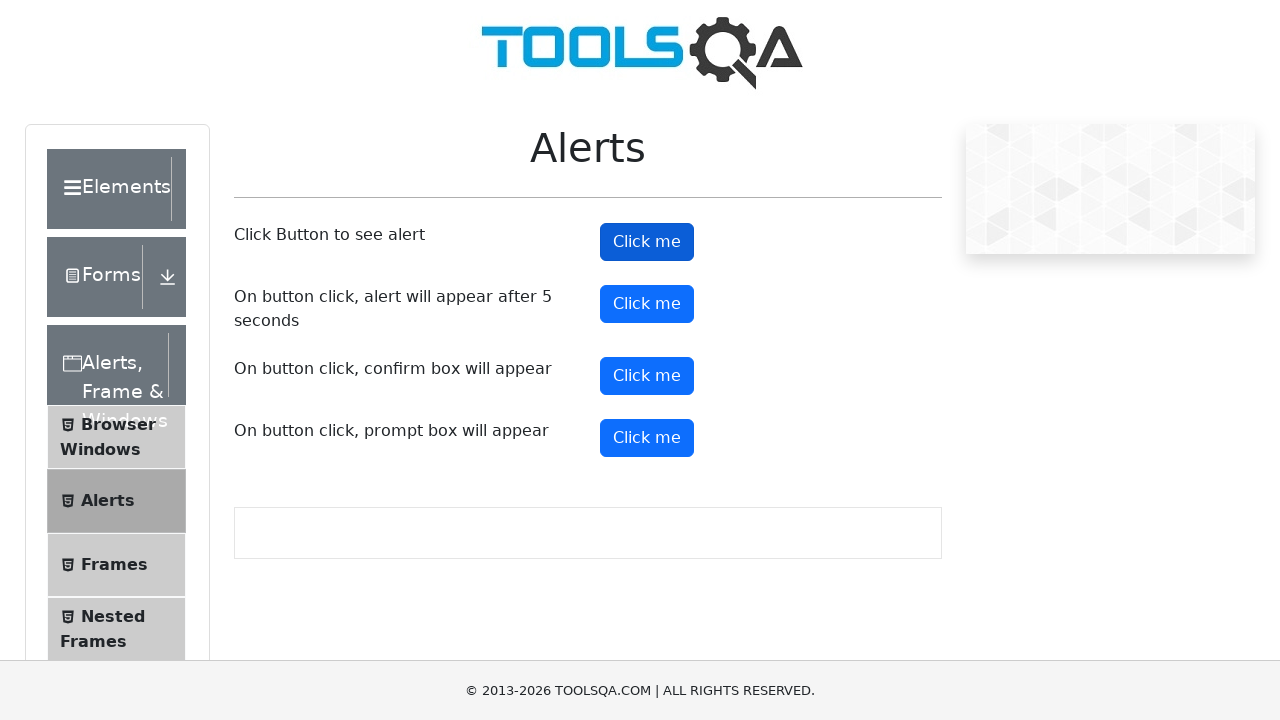

Waited for alert to be processed
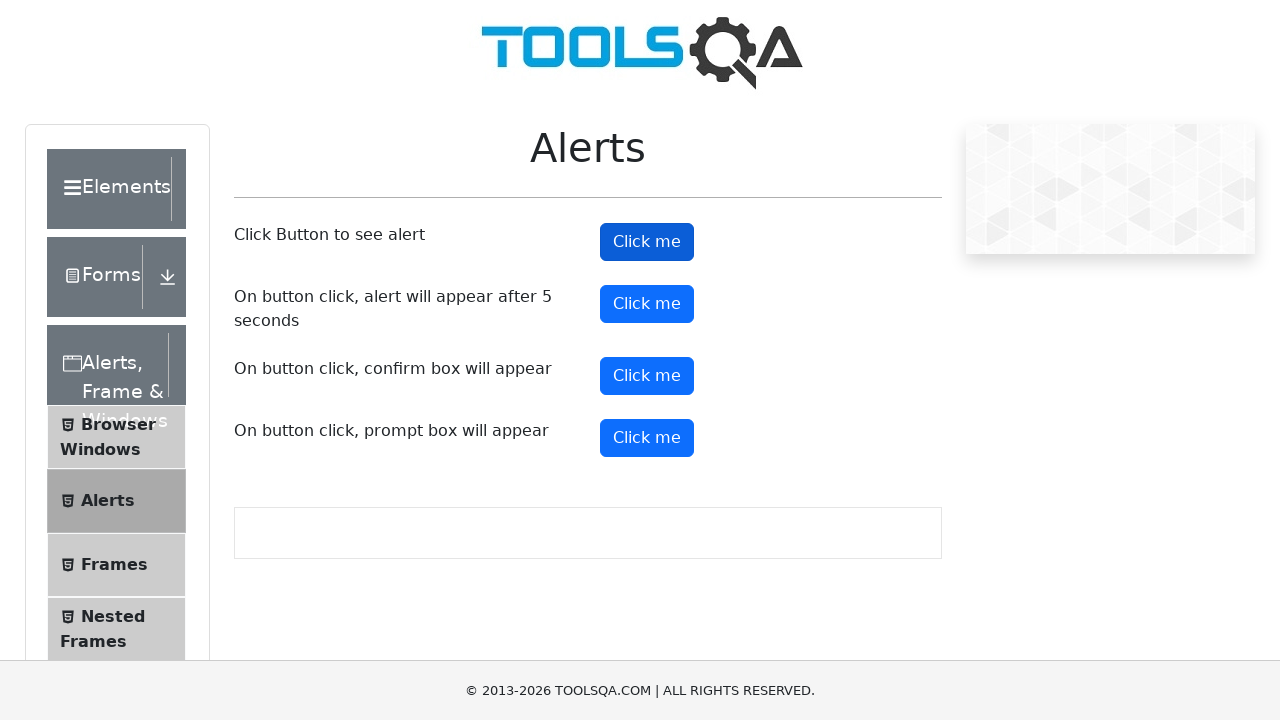

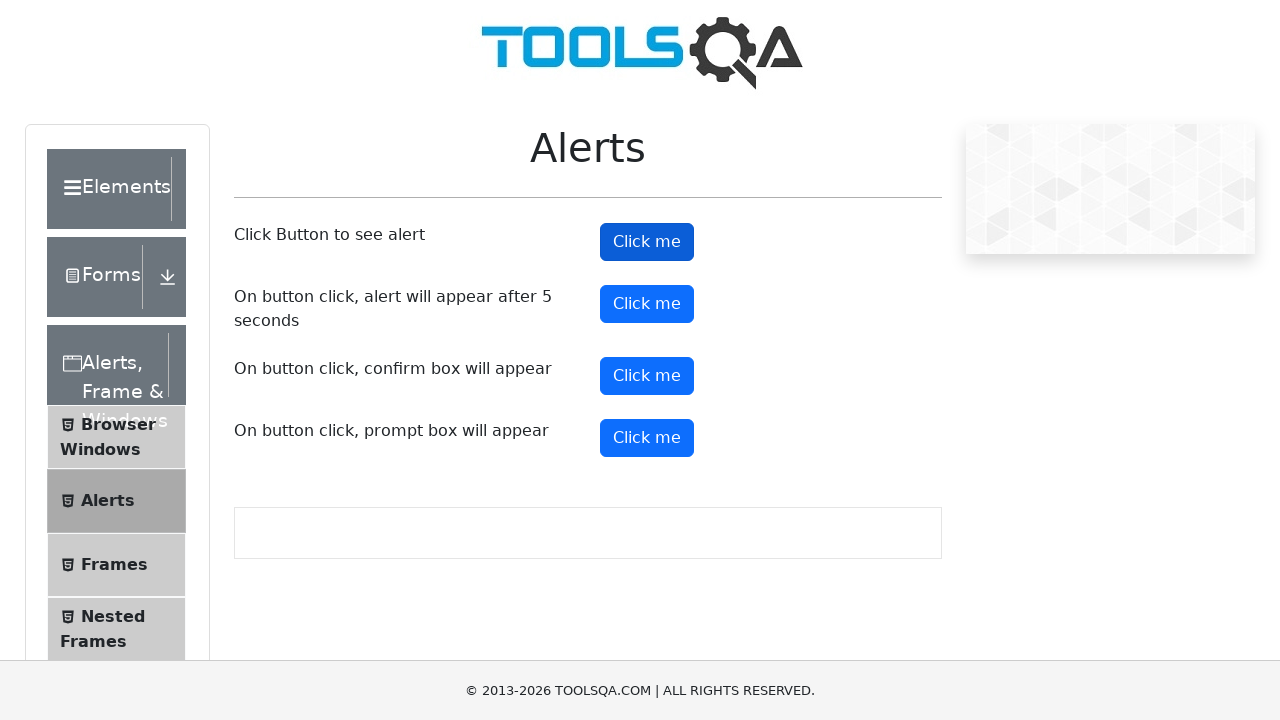